Tests right-click context menu functionality by right-clicking on an element and selecting "Cut" from the context menu

Starting URL: https://swisnl.github.io/jQuery-contextMenu/demo.html

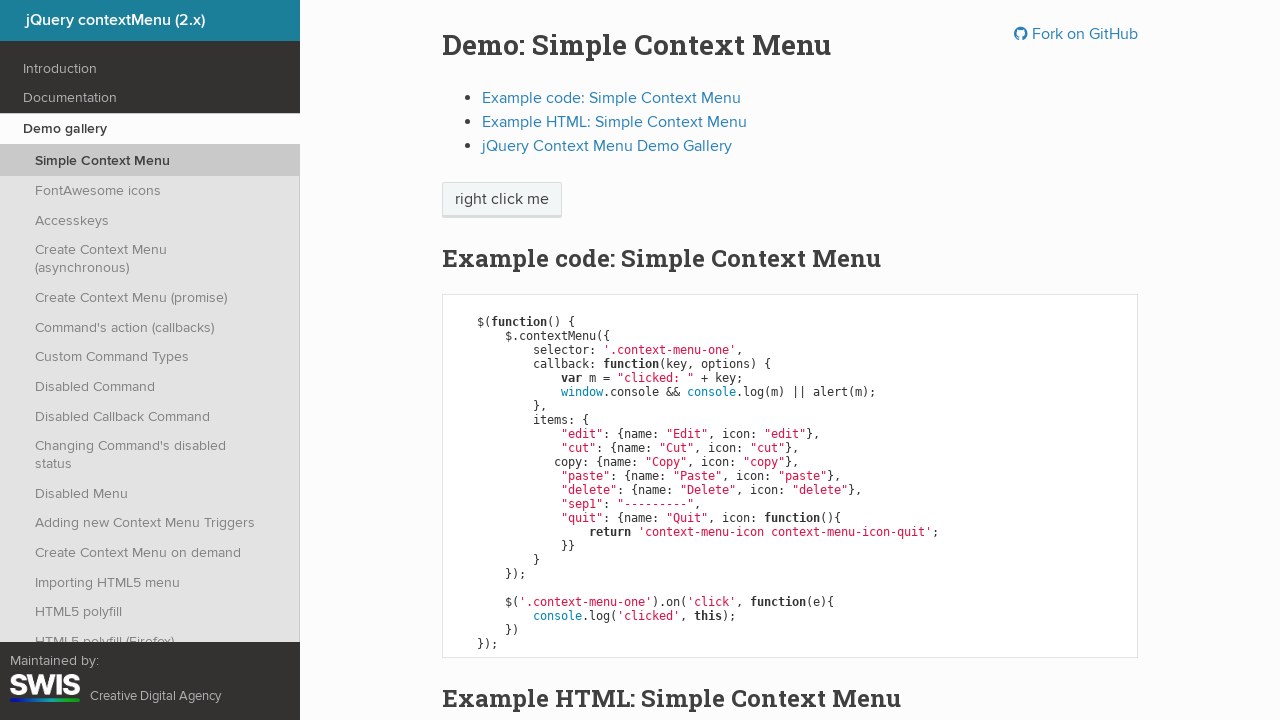

Located the 'right click me' element
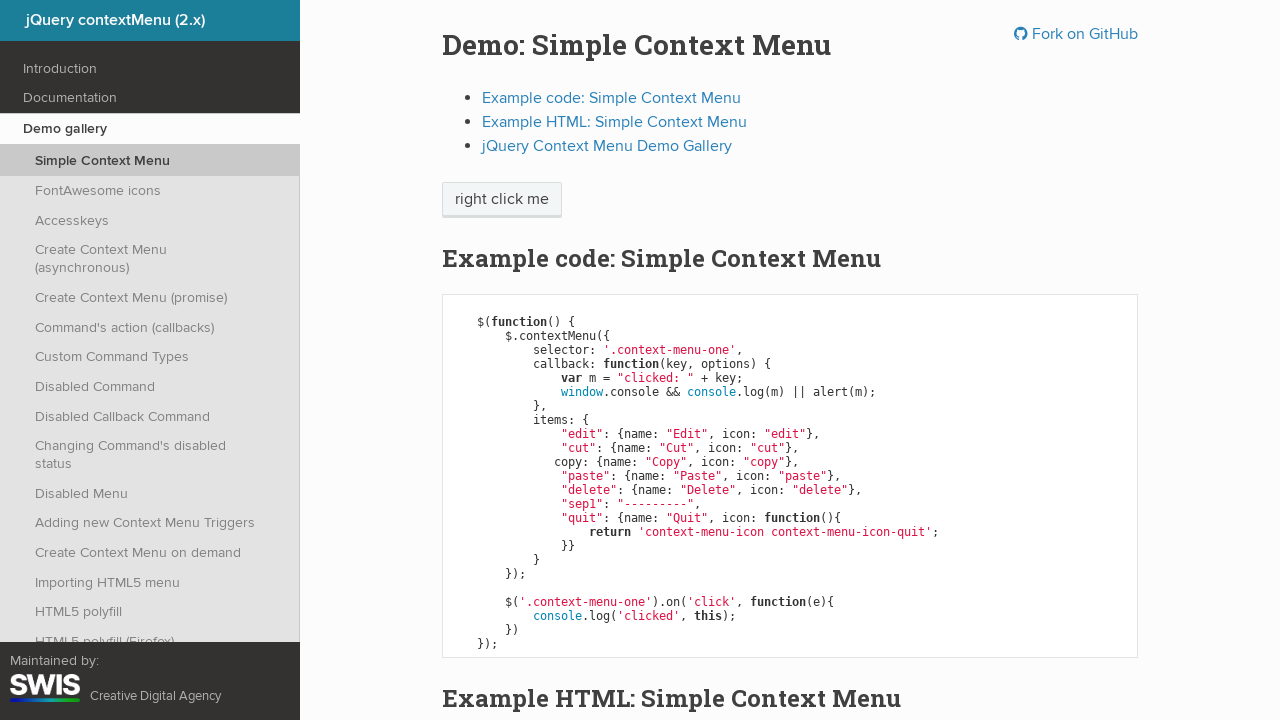

Right-clicked on the 'right click me' element at (502, 200) on xpath=//span[text()='right click me']
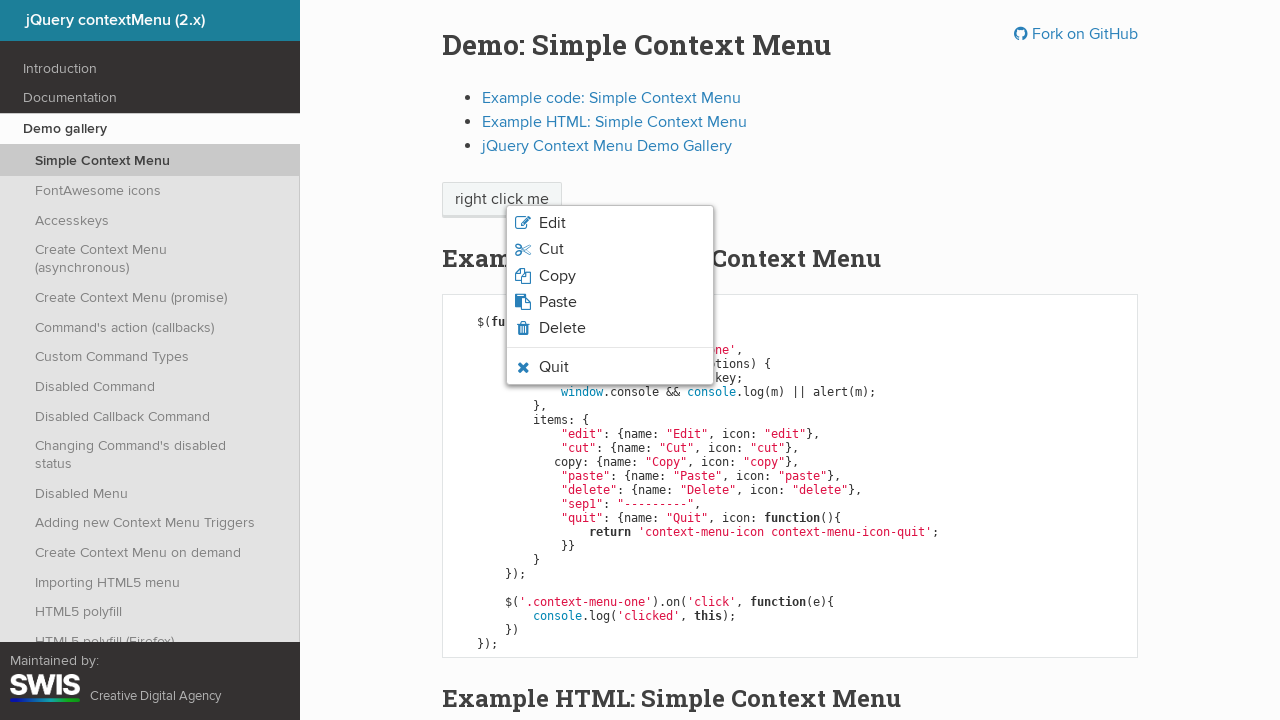

Clicked 'Cut' option from the context menu at (551, 249) on xpath=//span[text()='Cut']
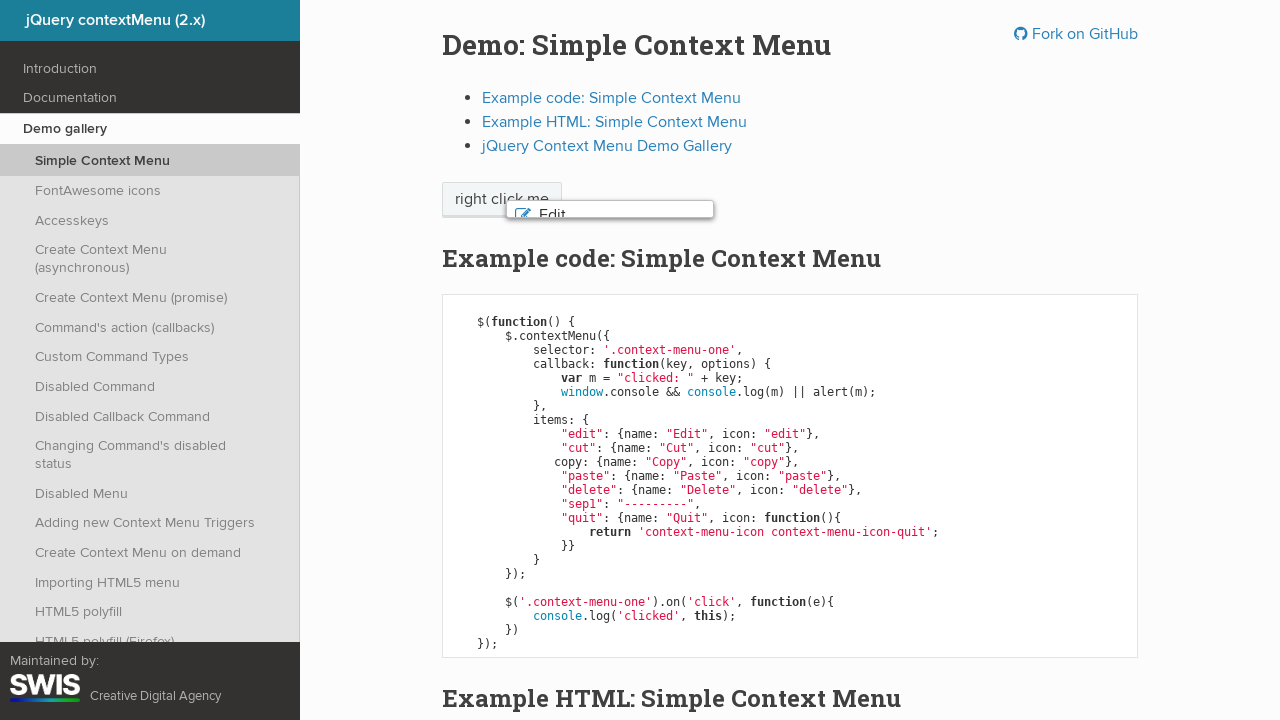

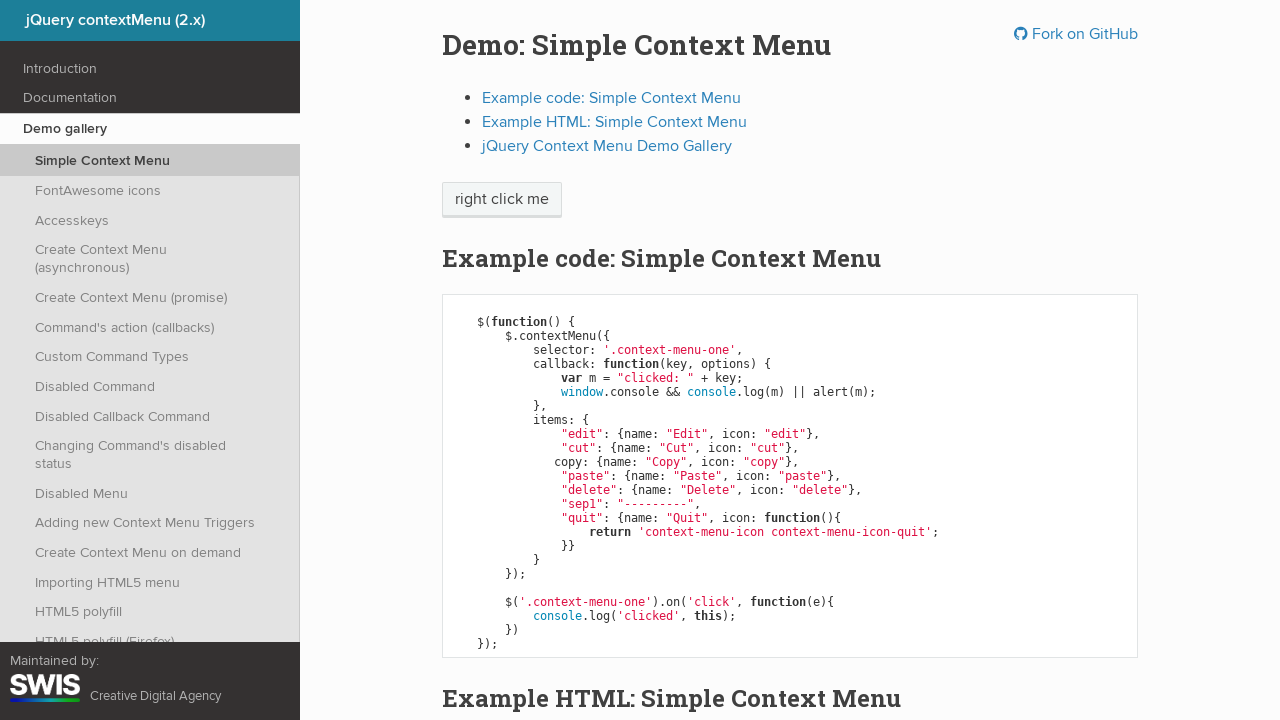